Tests that a todo item is removed when edited to an empty string

Starting URL: https://demo.playwright.dev/todomvc

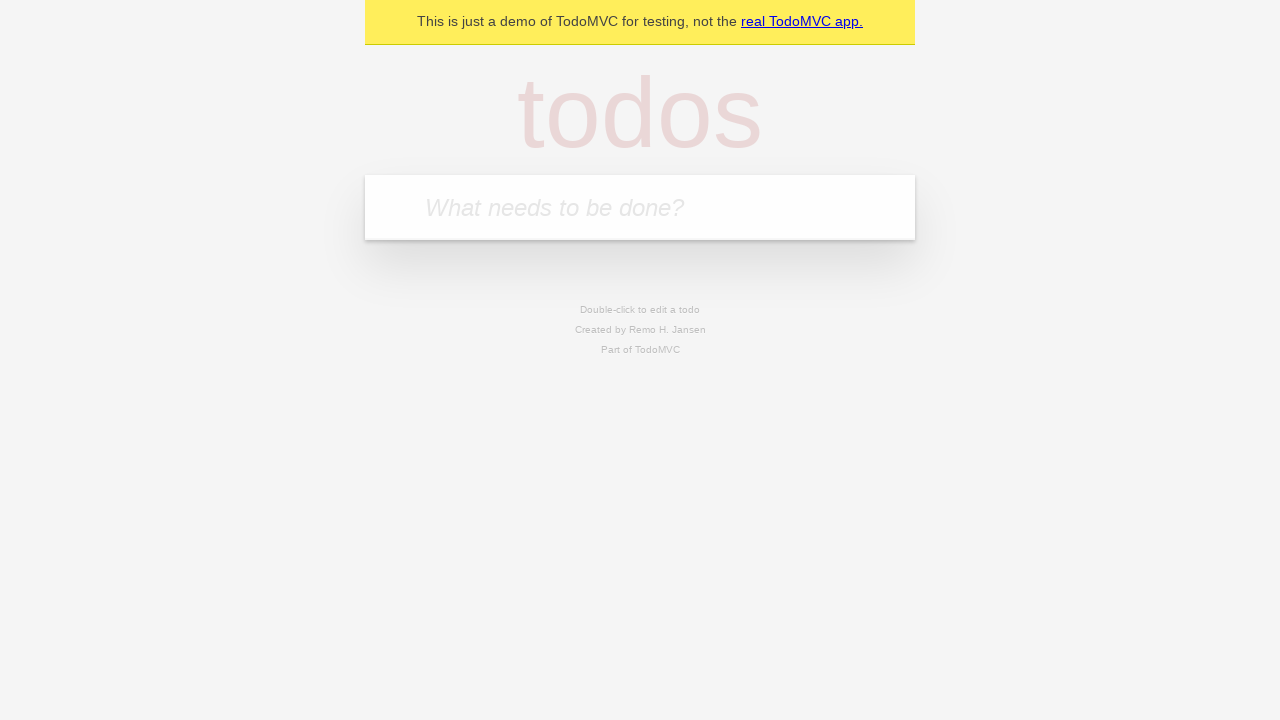

Filled first todo input with 'buy some cheese' on .new-todo
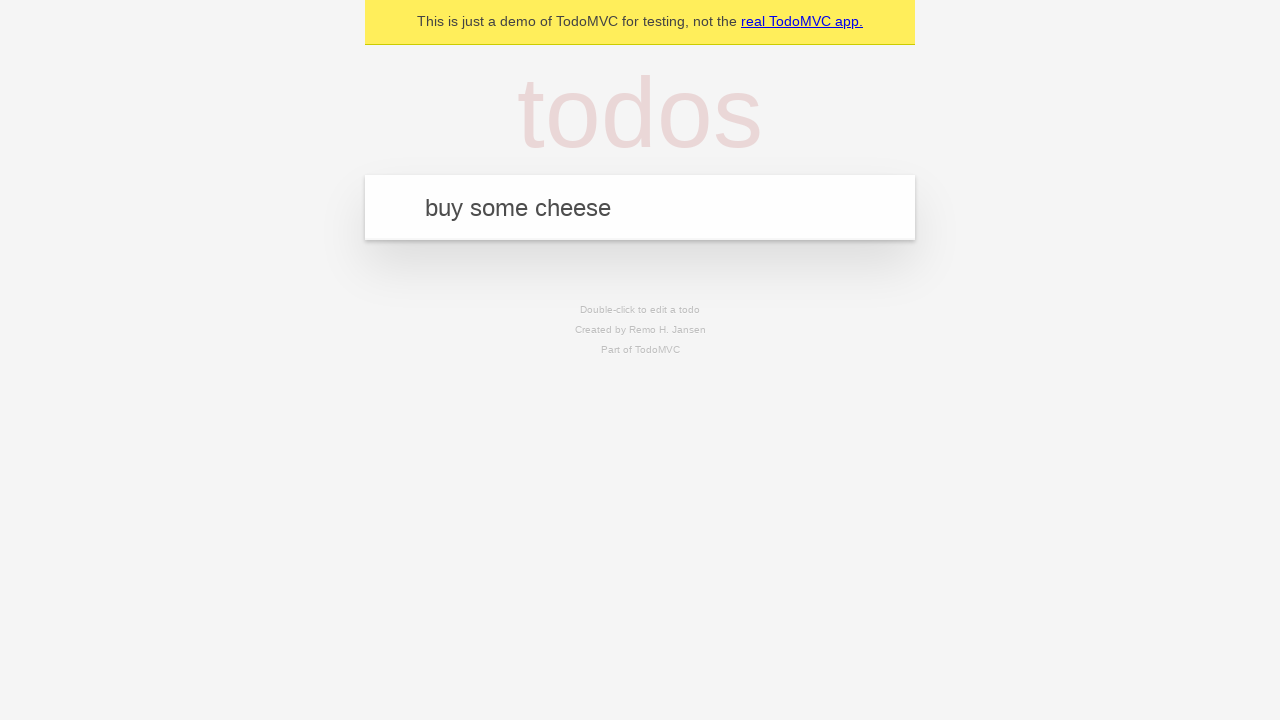

Pressed Enter to add first todo on .new-todo
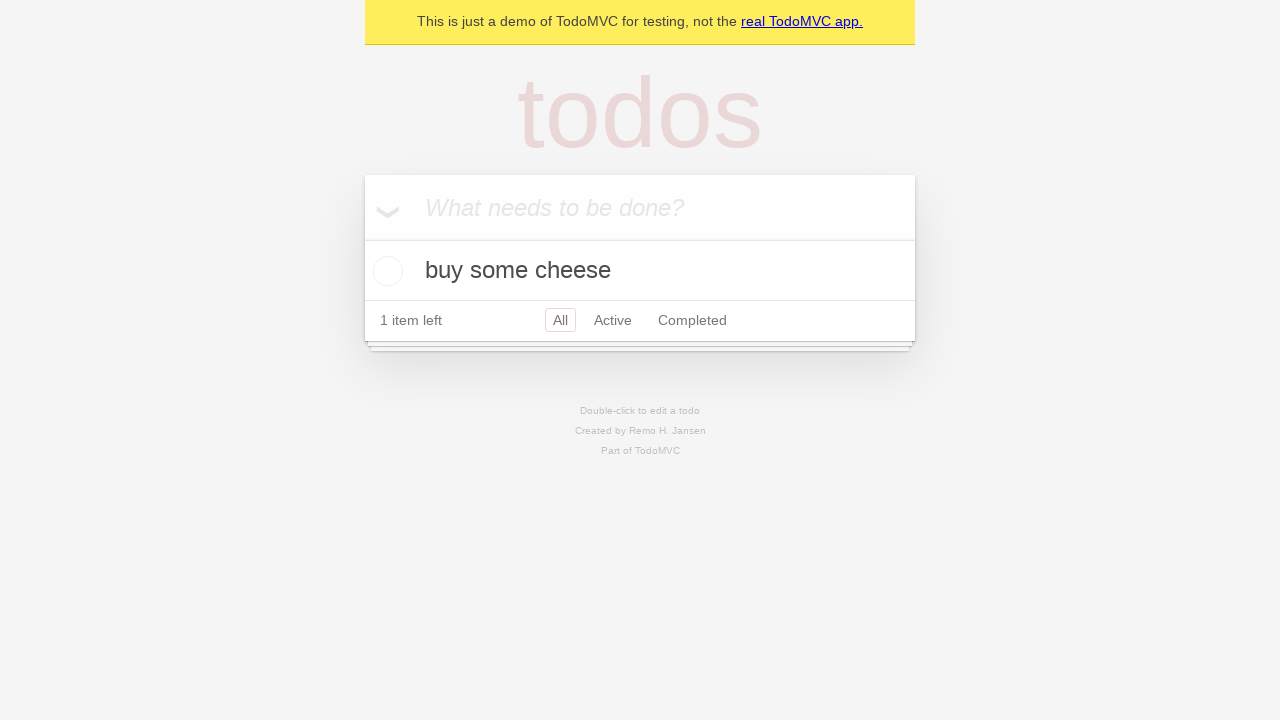

Filled second todo input with 'feed the cat' on .new-todo
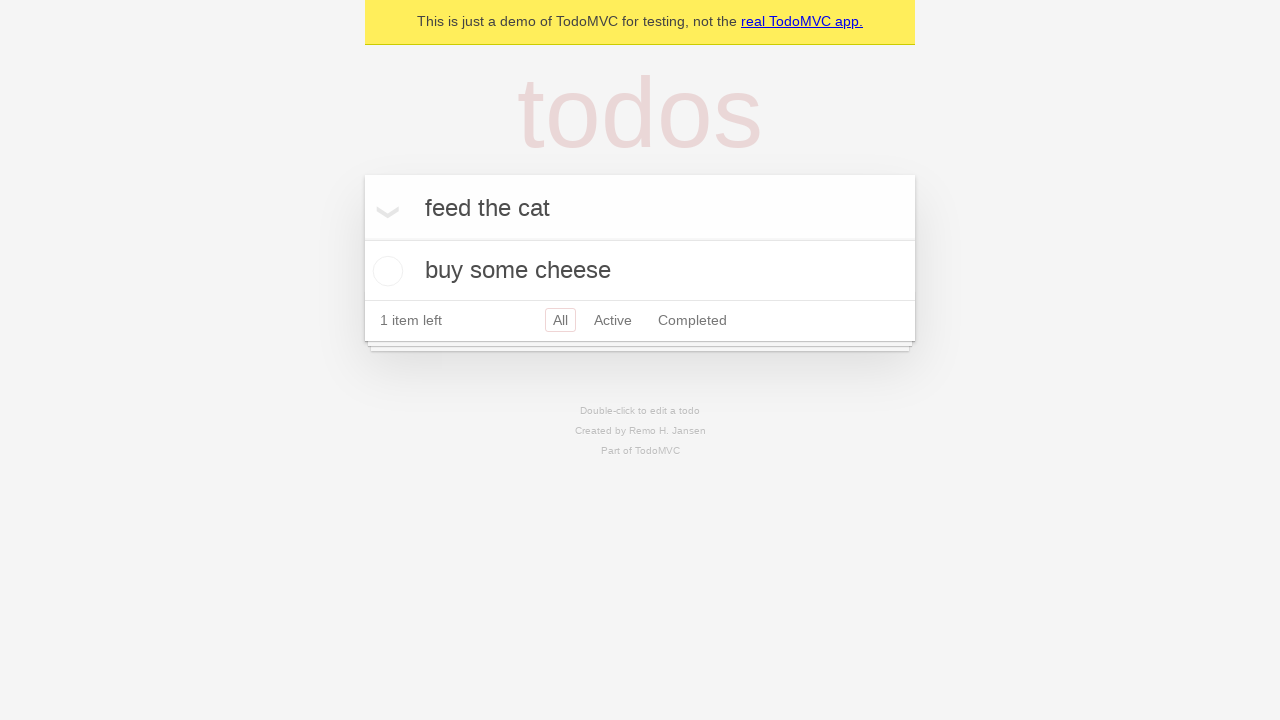

Pressed Enter to add second todo on .new-todo
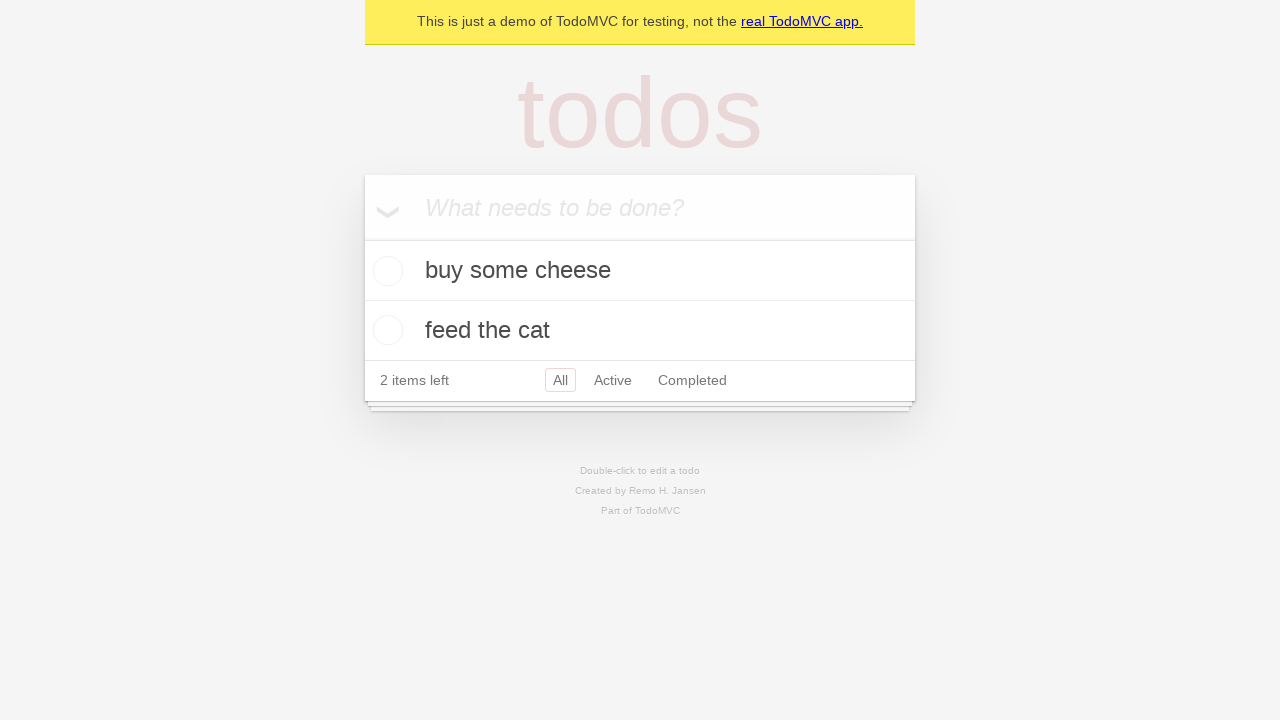

Filled third todo input with 'book a doctors appointment' on .new-todo
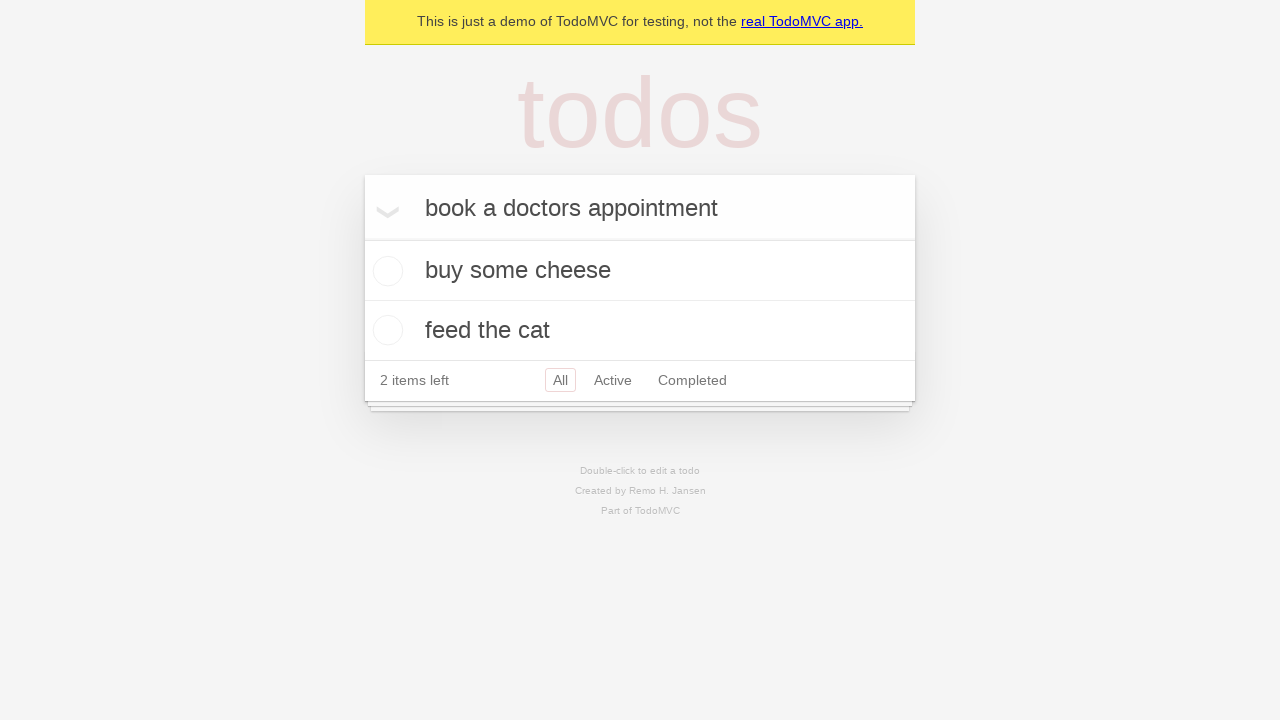

Pressed Enter to add third todo on .new-todo
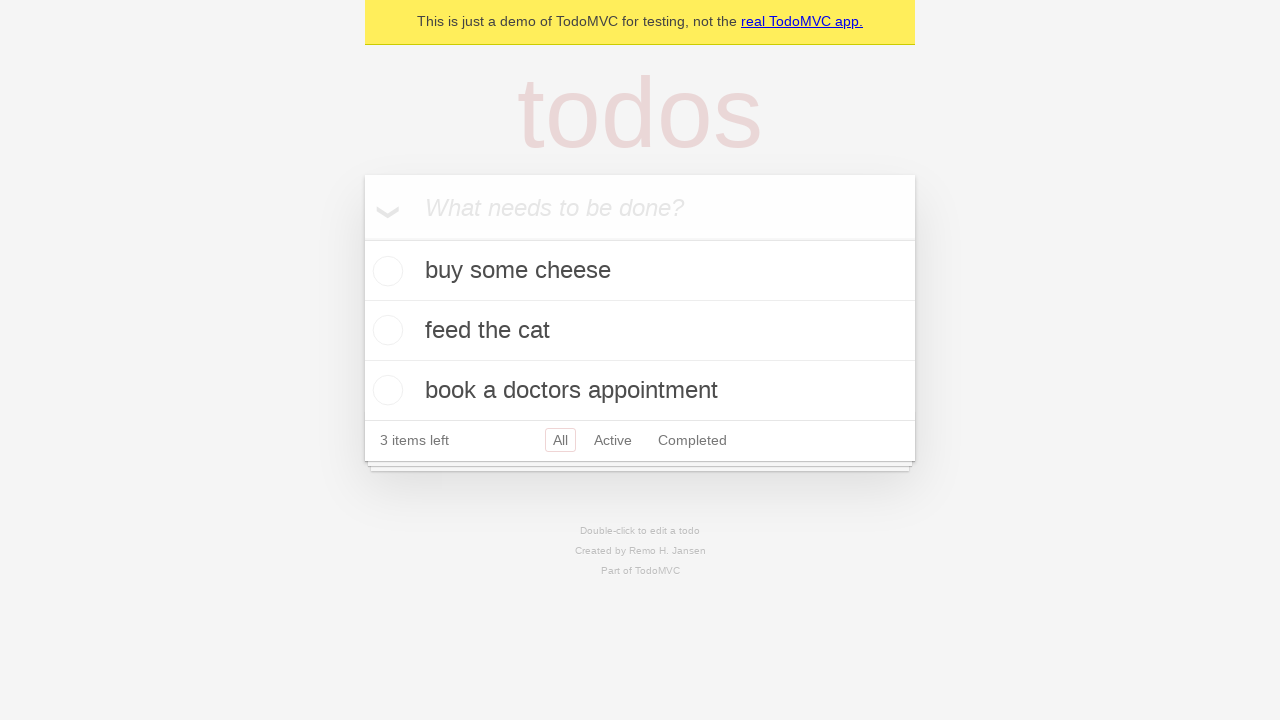

Double-clicked second todo item to enter edit mode at (640, 331) on .todo-list li >> nth=1
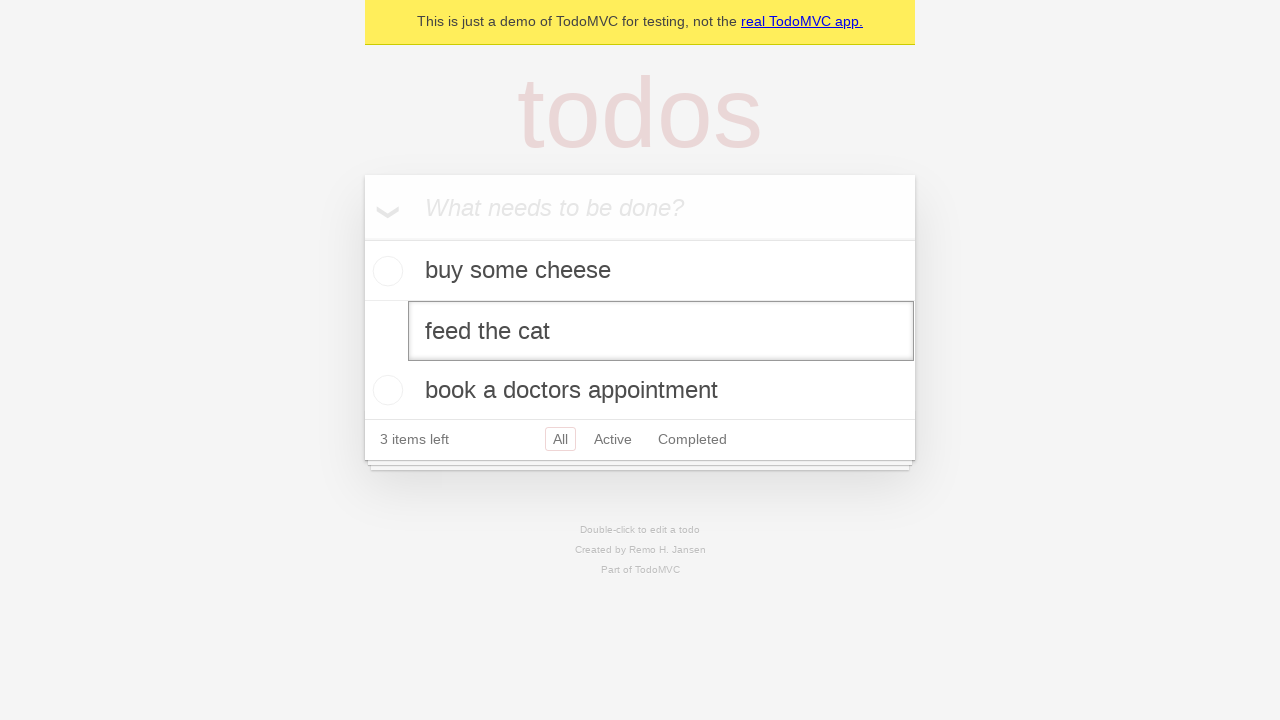

Cleared the edit field to empty string on .todo-list li >> nth=1 >> .edit
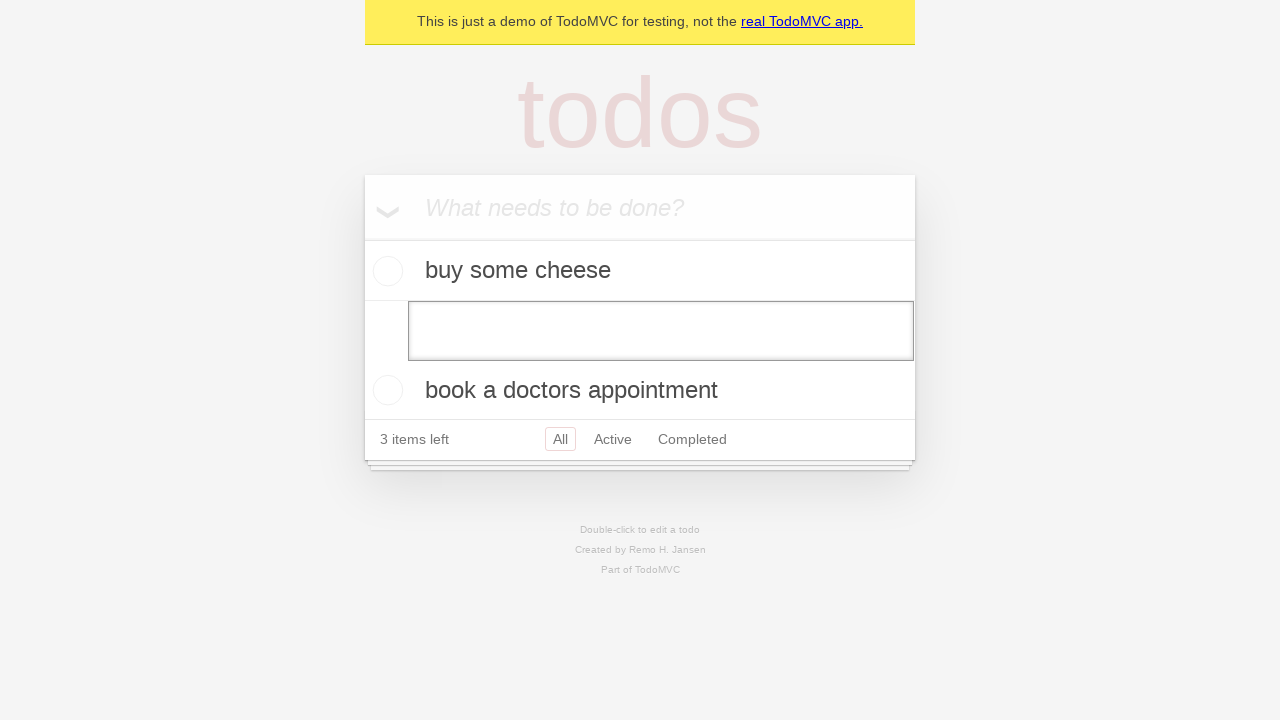

Pressed Enter to confirm edit with empty text, removing the todo item on .todo-list li >> nth=1 >> .edit
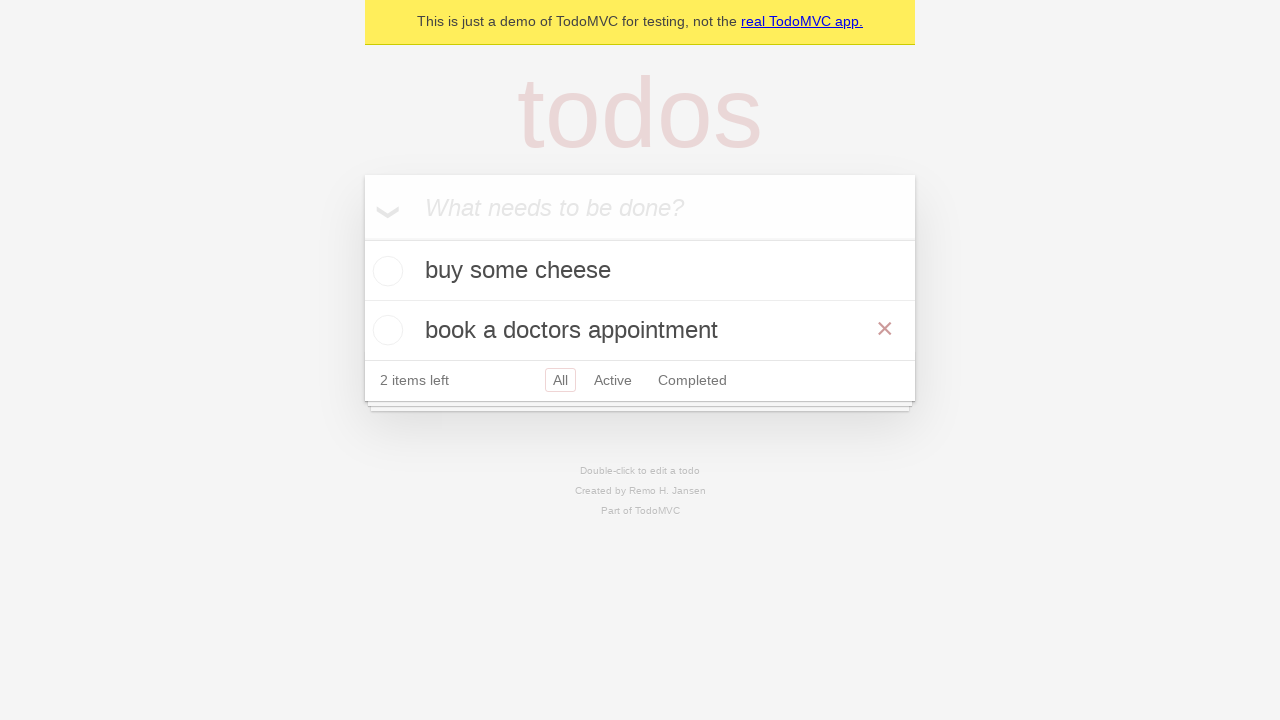

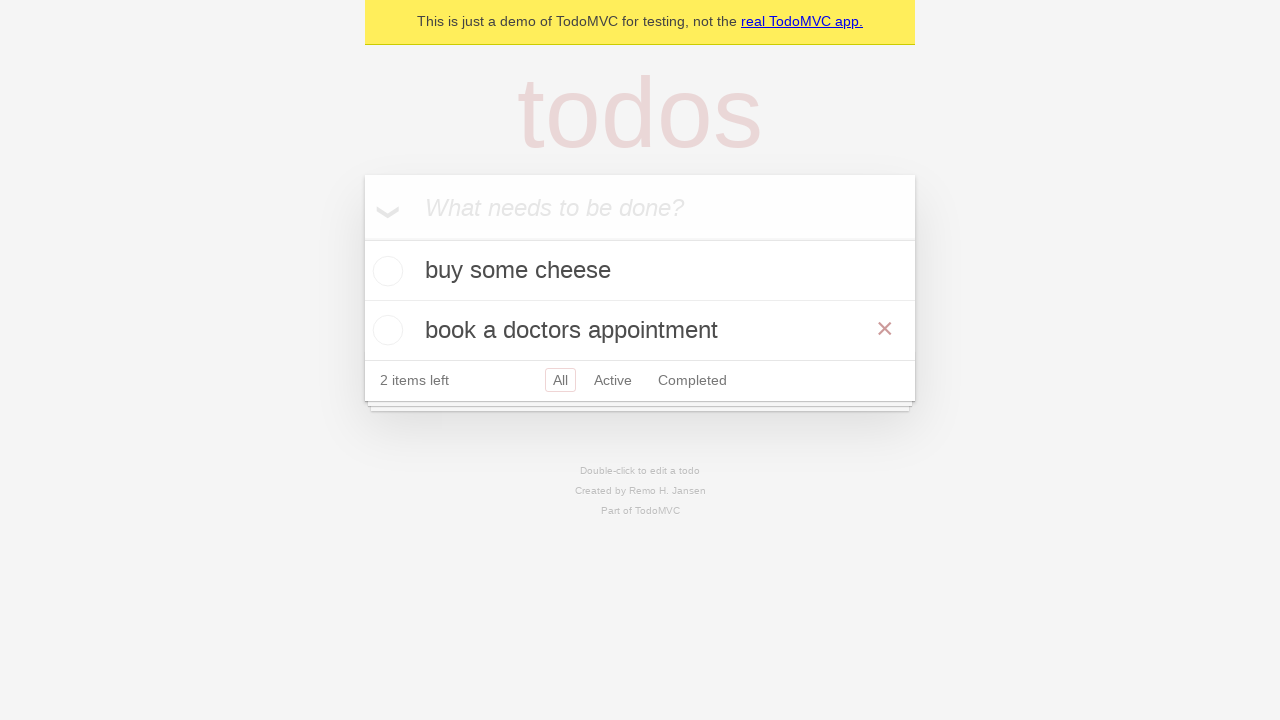